Navigates to Gmail landing page and clicks on the "Privacy" link in the footer

Starting URL: https://gmail.com

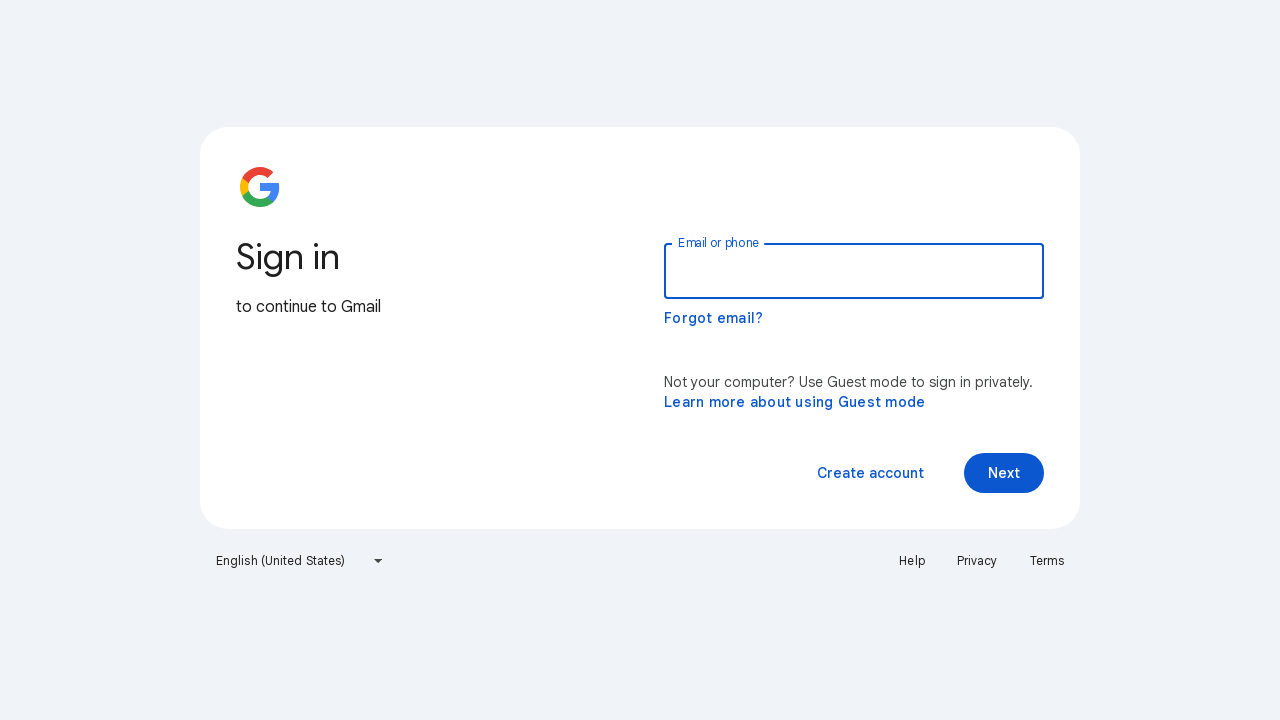

Navigated to Gmail landing page
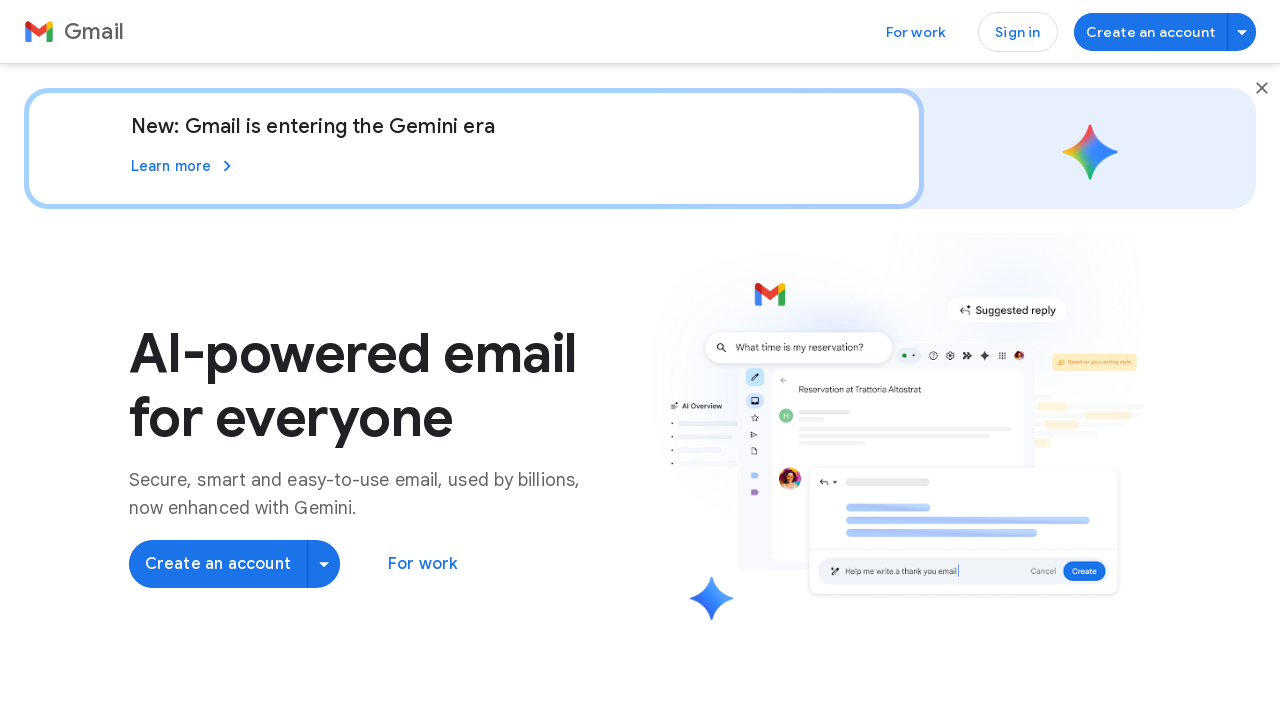

Clicked on the Privacy link in the footer at (210, 631) on a:text('Privacy')
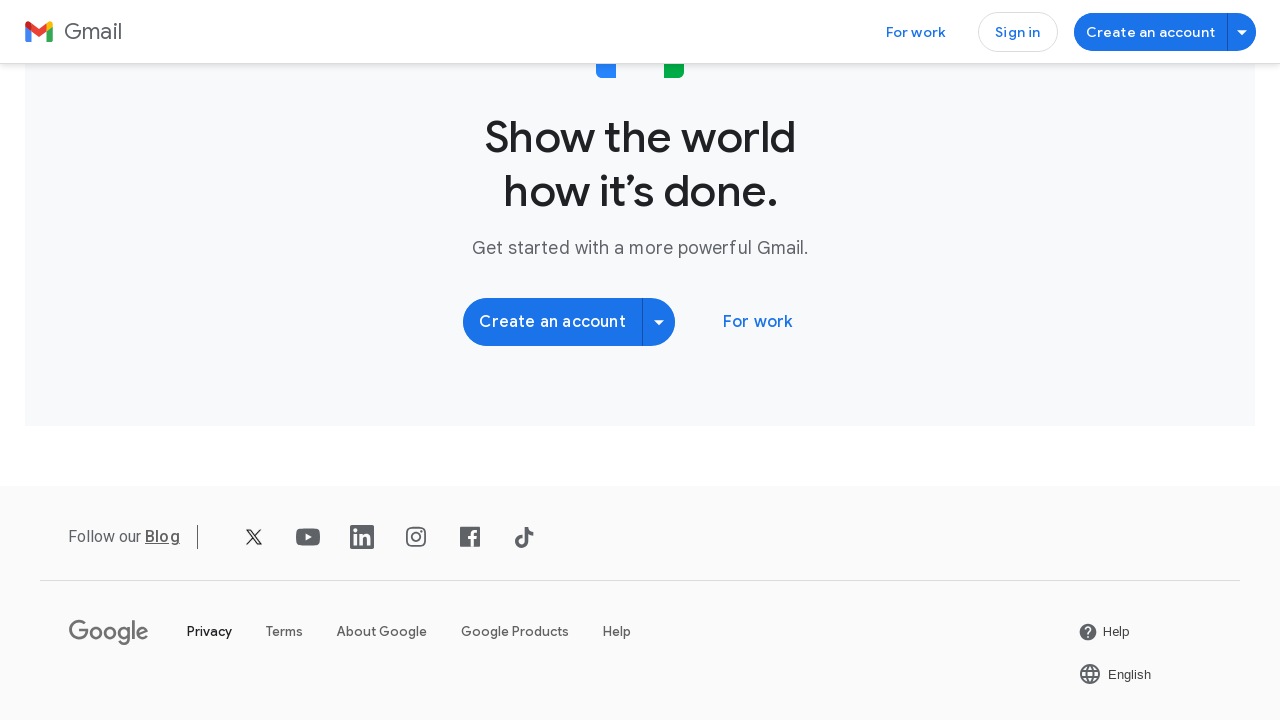

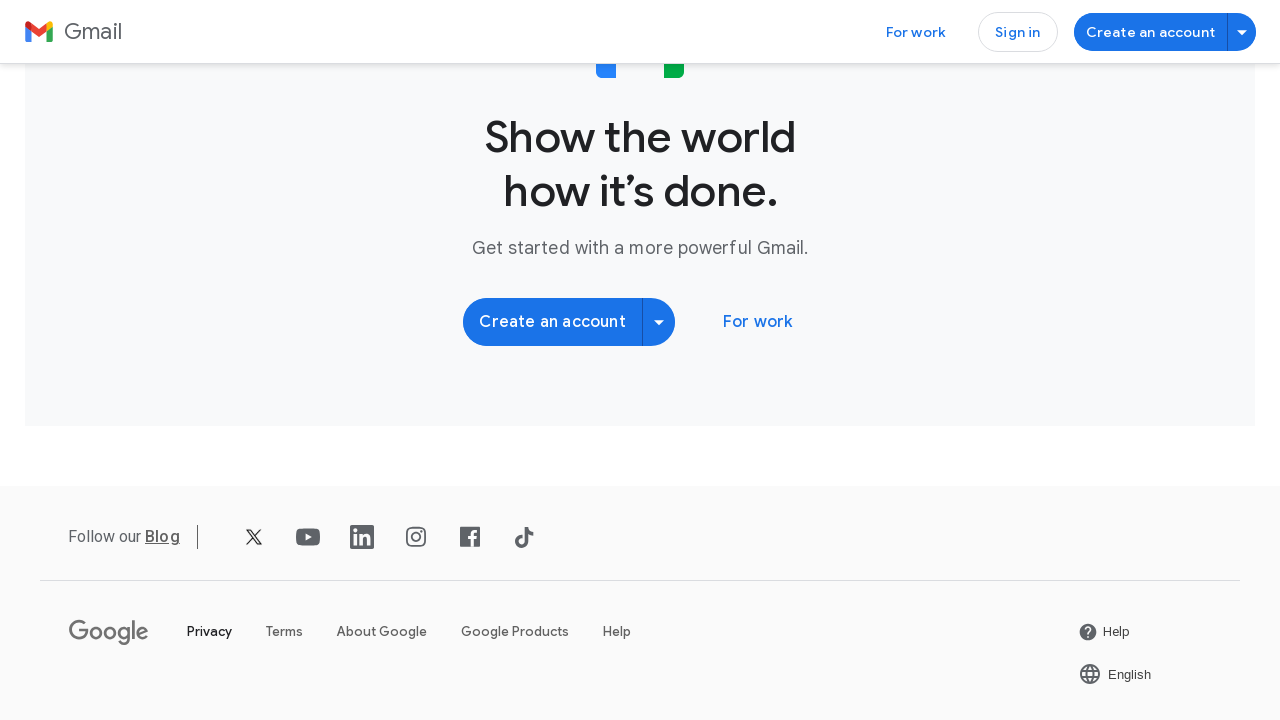